Tests a practice form by entering first name and last name into the form fields on the DemoQA automation practice form page.

Starting URL: https://demoqa.com/automation-practice-form

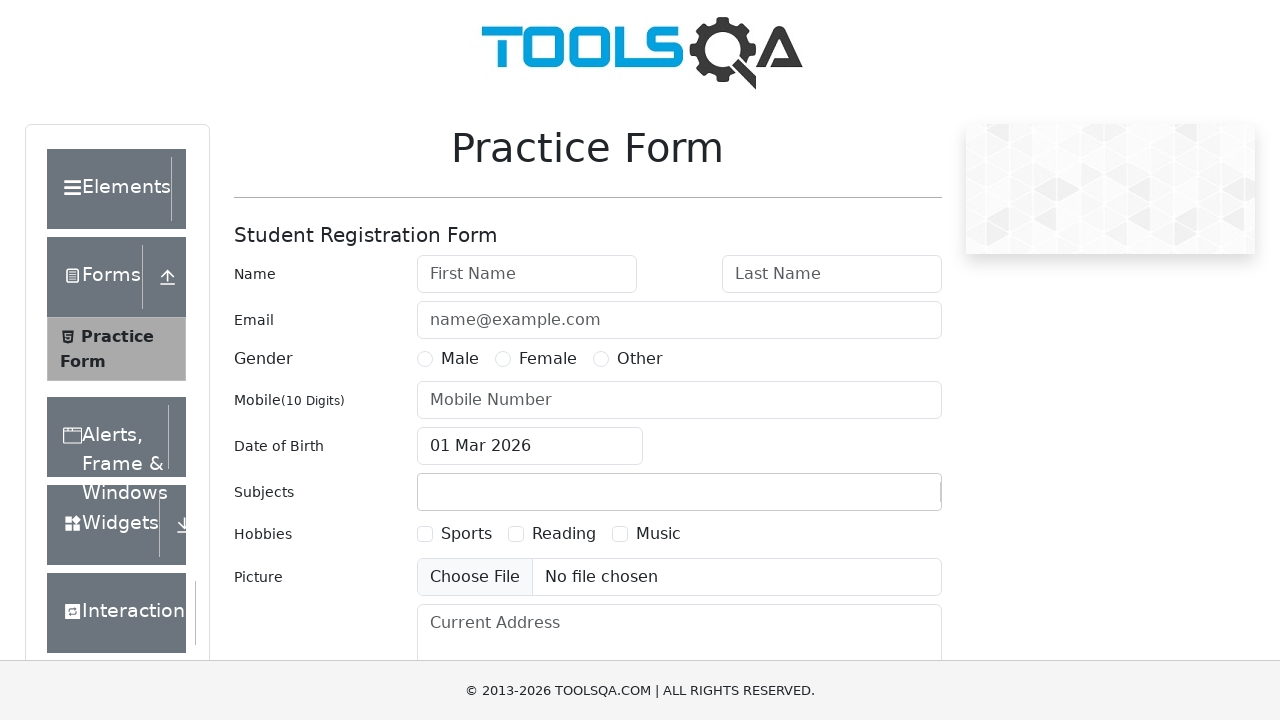

Filled first name field with 'Michael' on #firstName
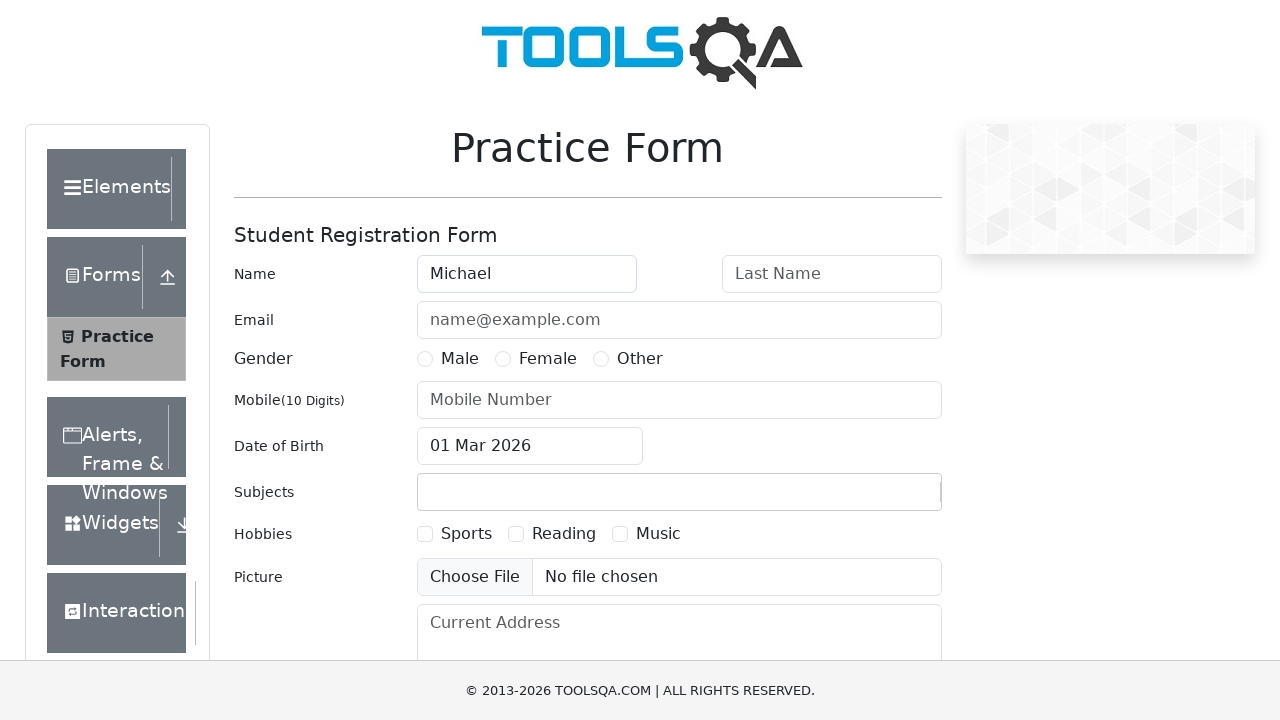

Filled last name field with 'Johnson' on #lastName
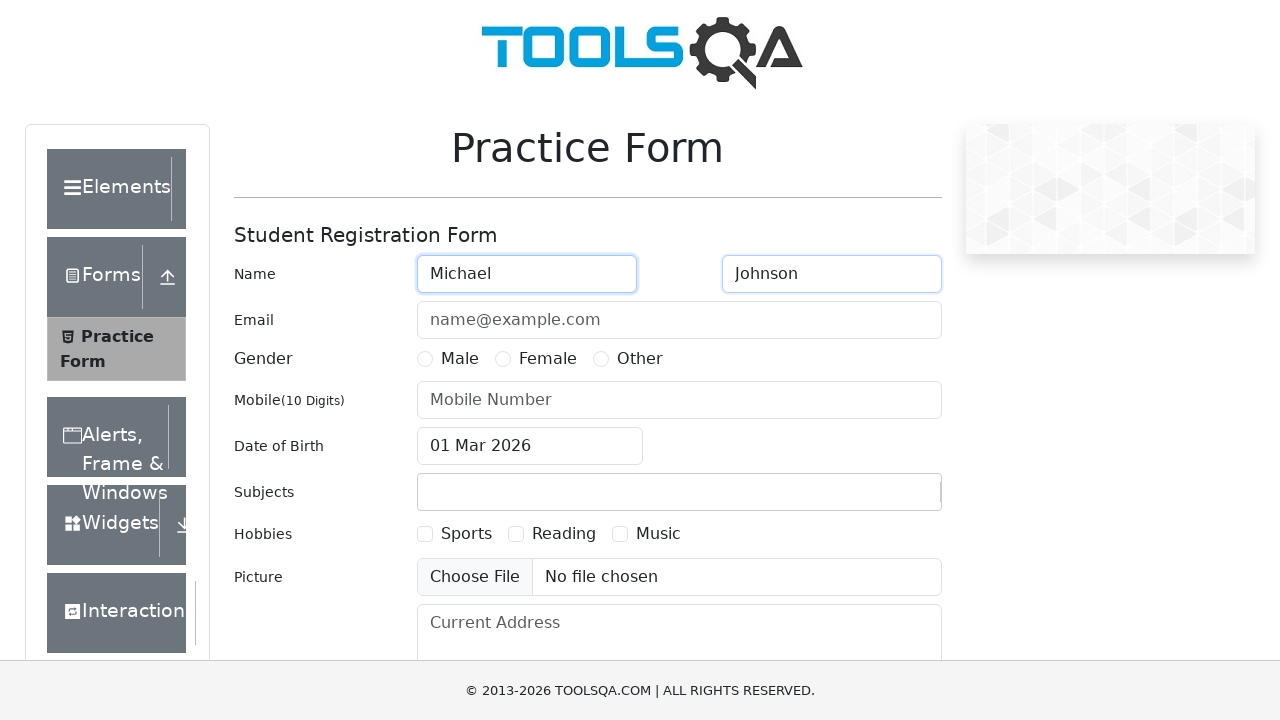

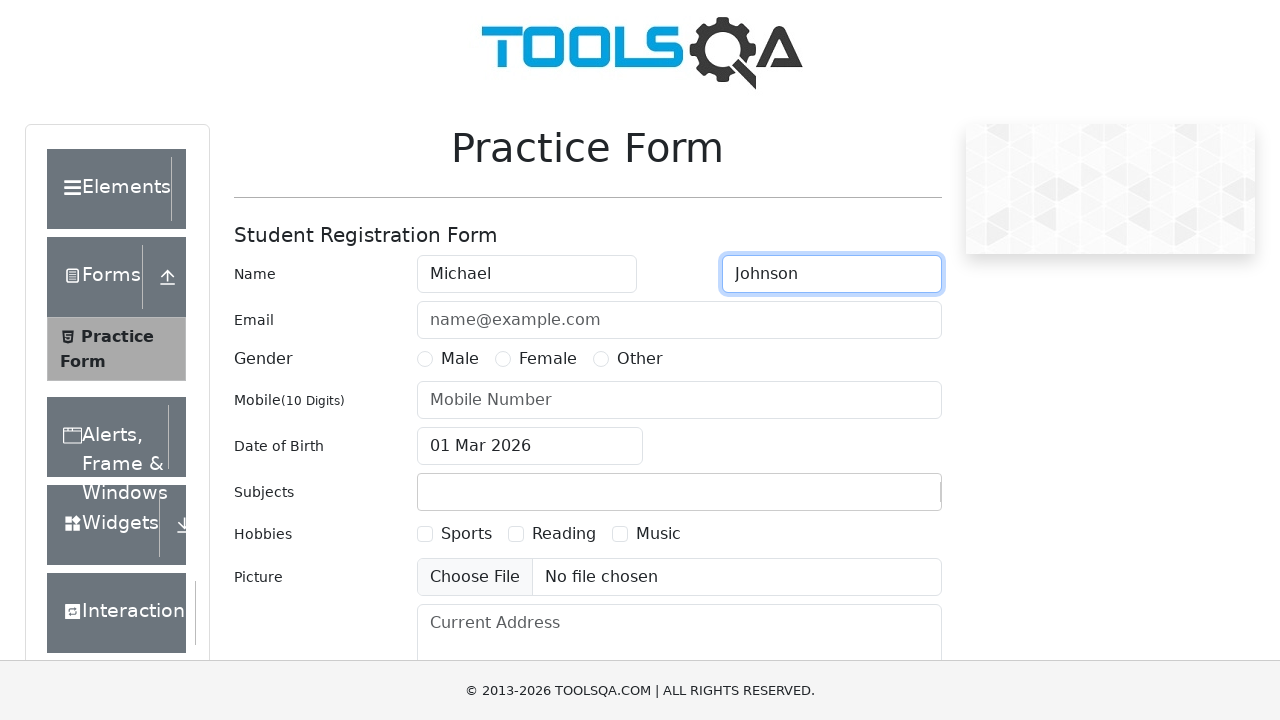